Tests multiple alert interactions including dismissing an alert and entering text into a prompt dialog

Starting URL: https://letcode.in/alert

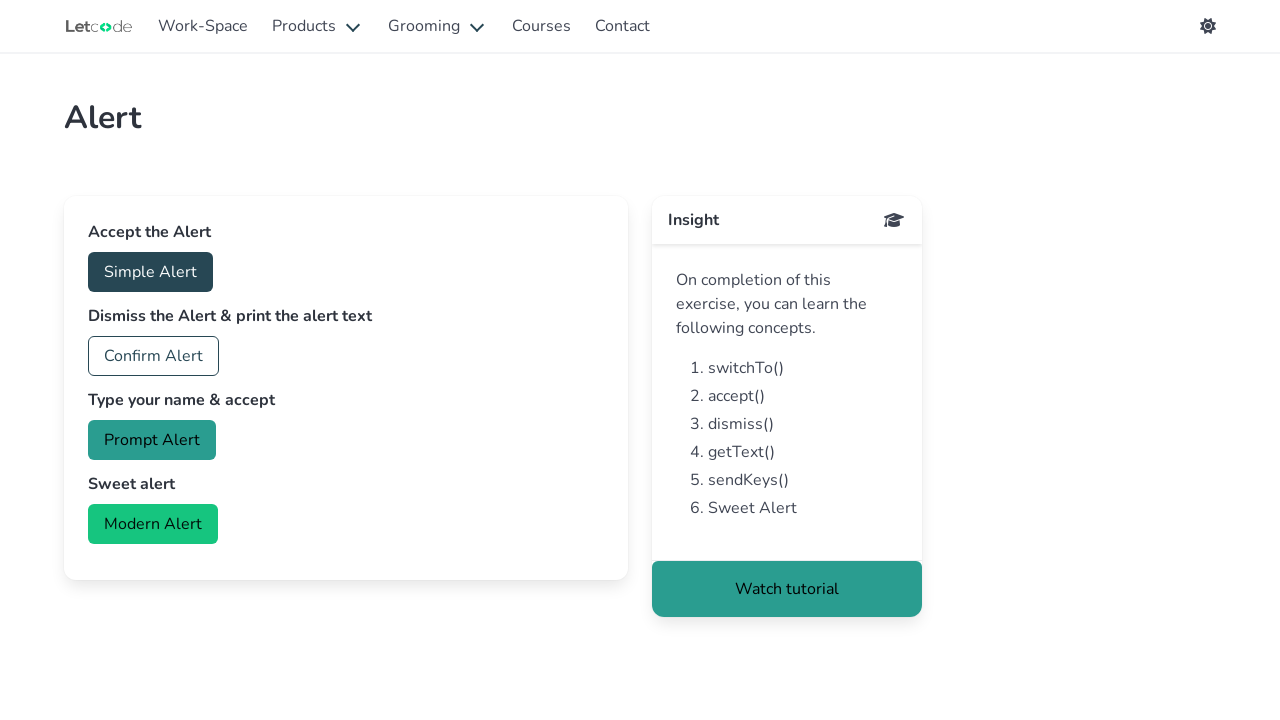

Set up dialog handler to dismiss first alert
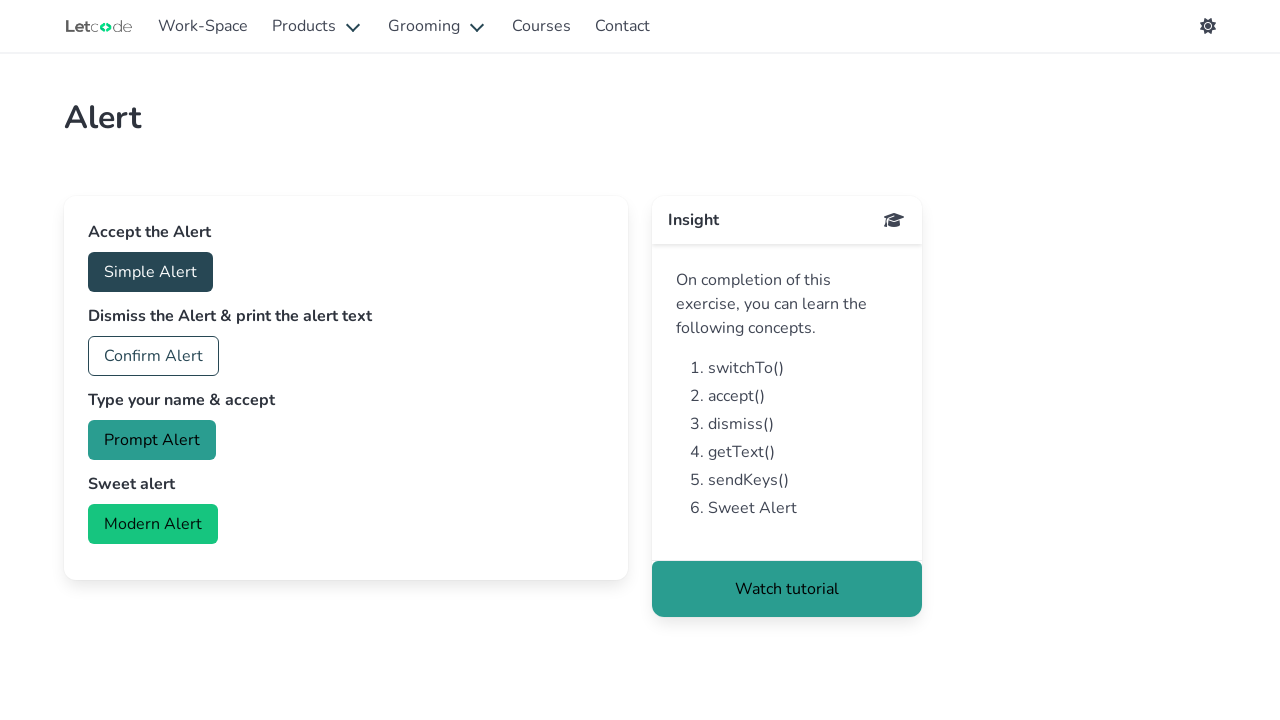

Clicked button to trigger first alert dialog at (150, 272) on #accept
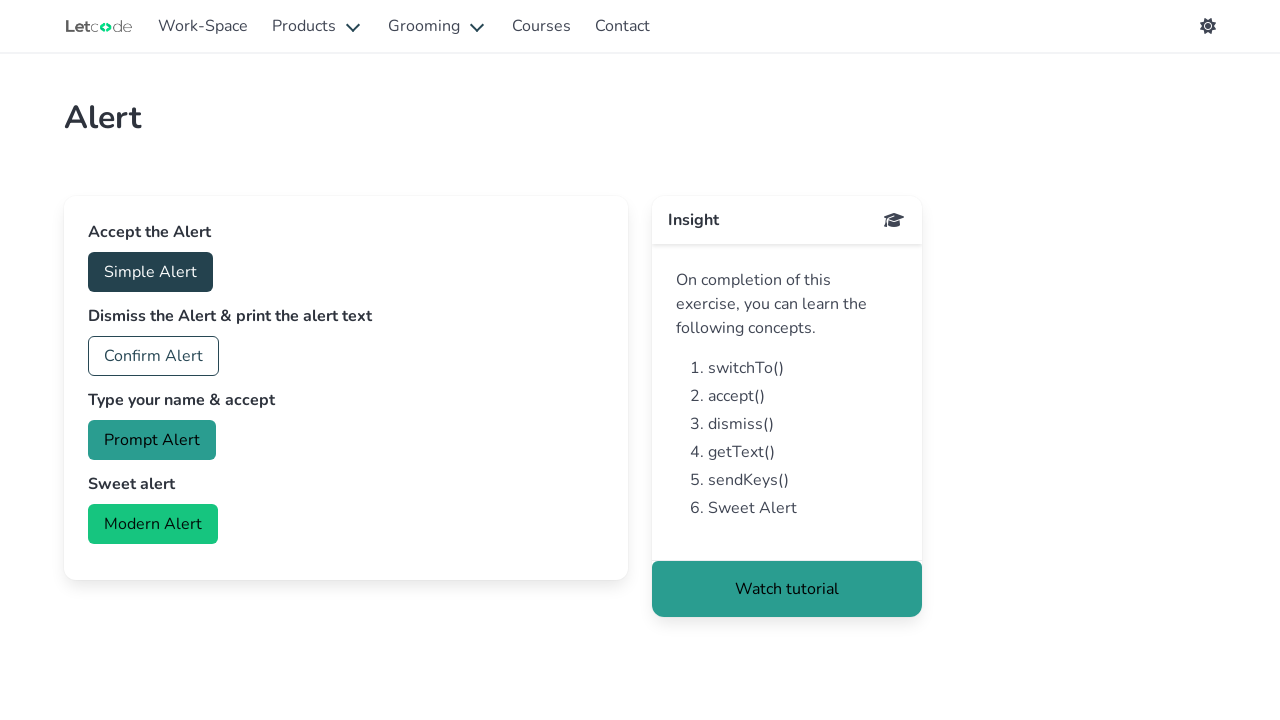

Waited for first dialog to be dismissed
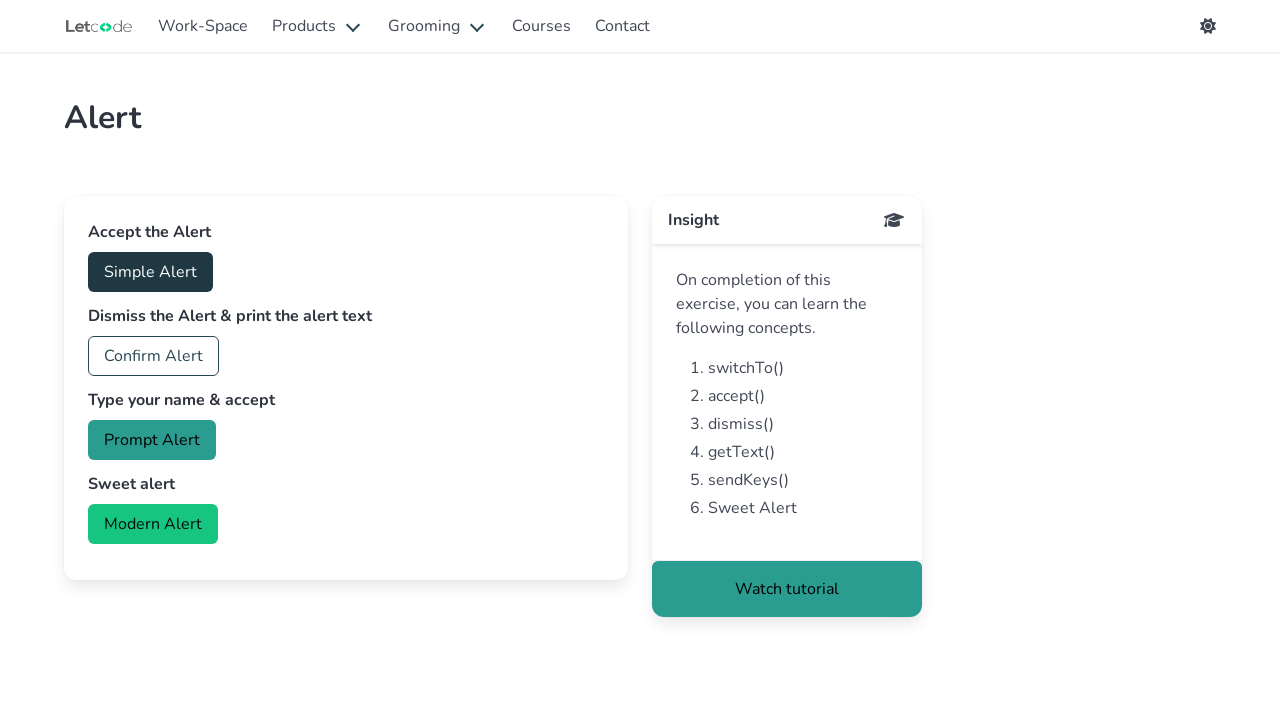

Set up dialog handler to accept prompt with 'Test' text
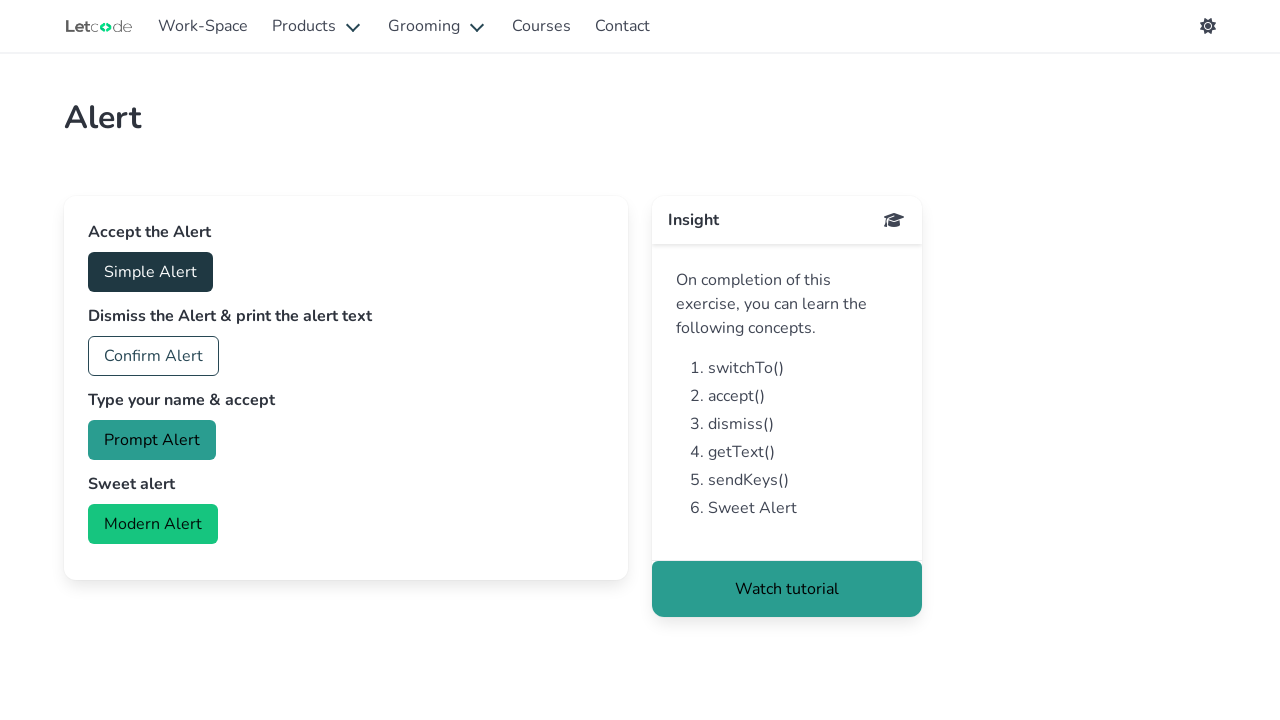

Clicked button to trigger prompt dialog at (152, 440) on #prompt
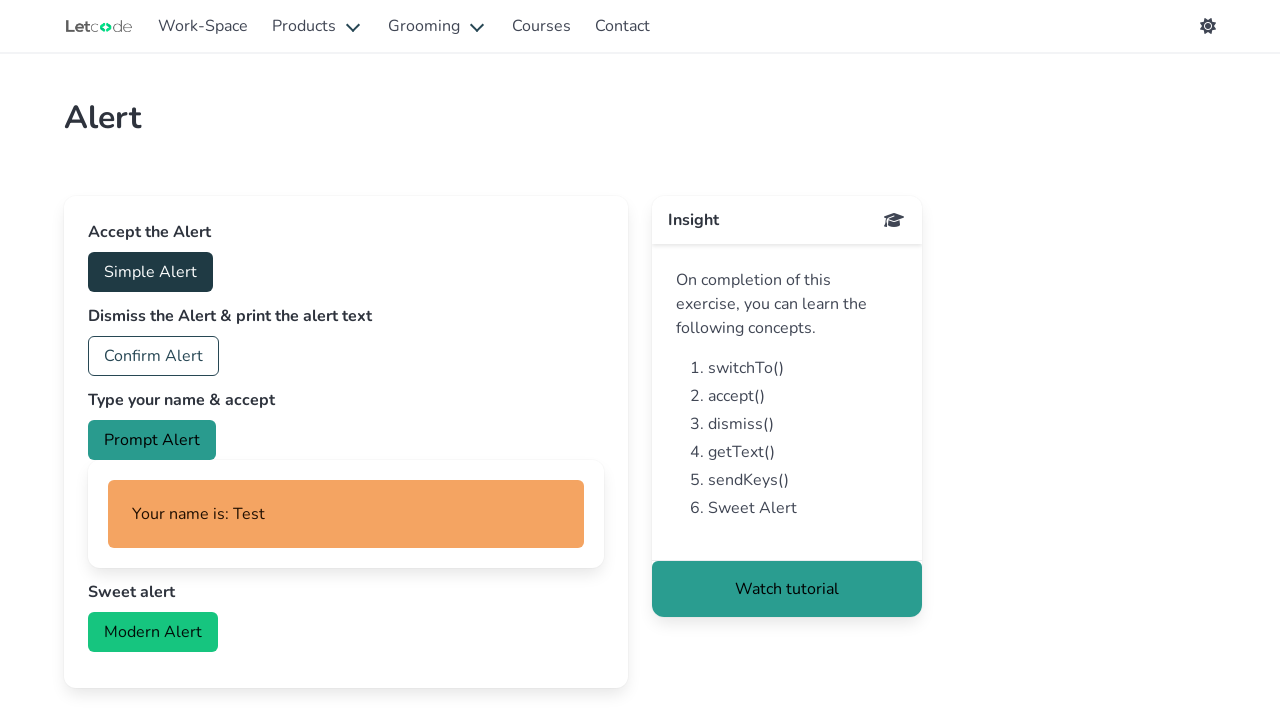

Prompt result displayed in #myName element
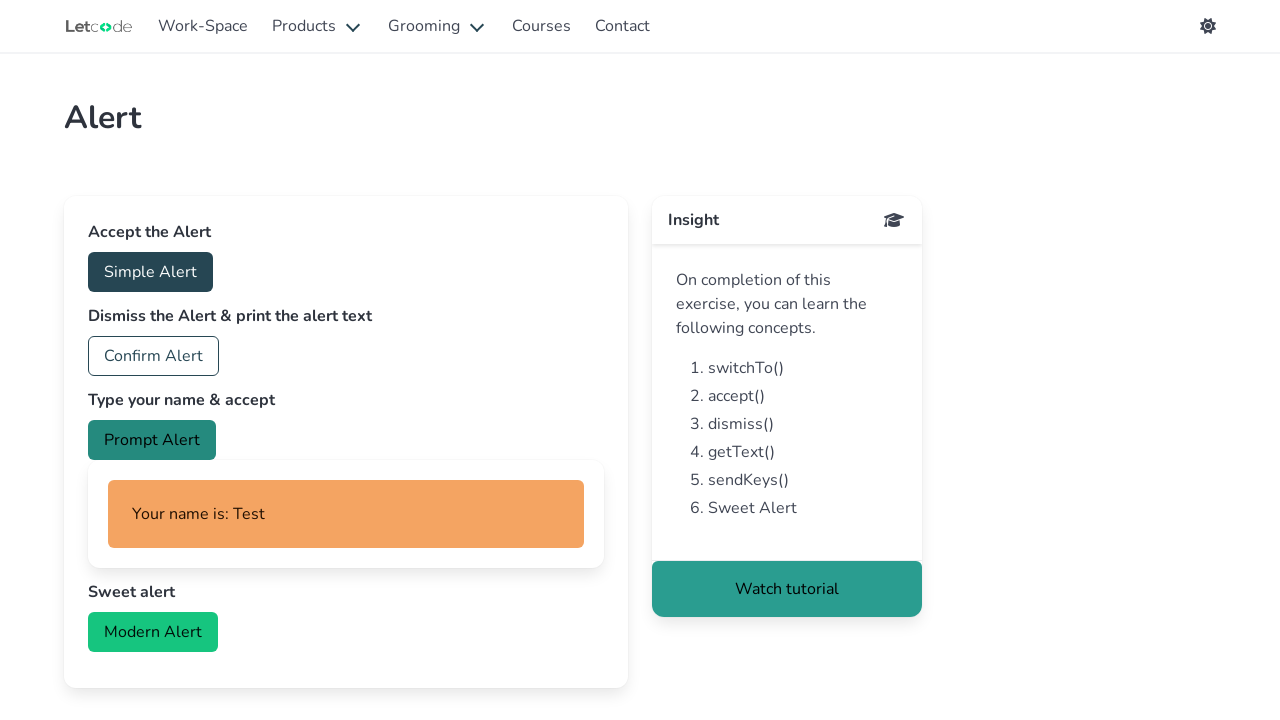

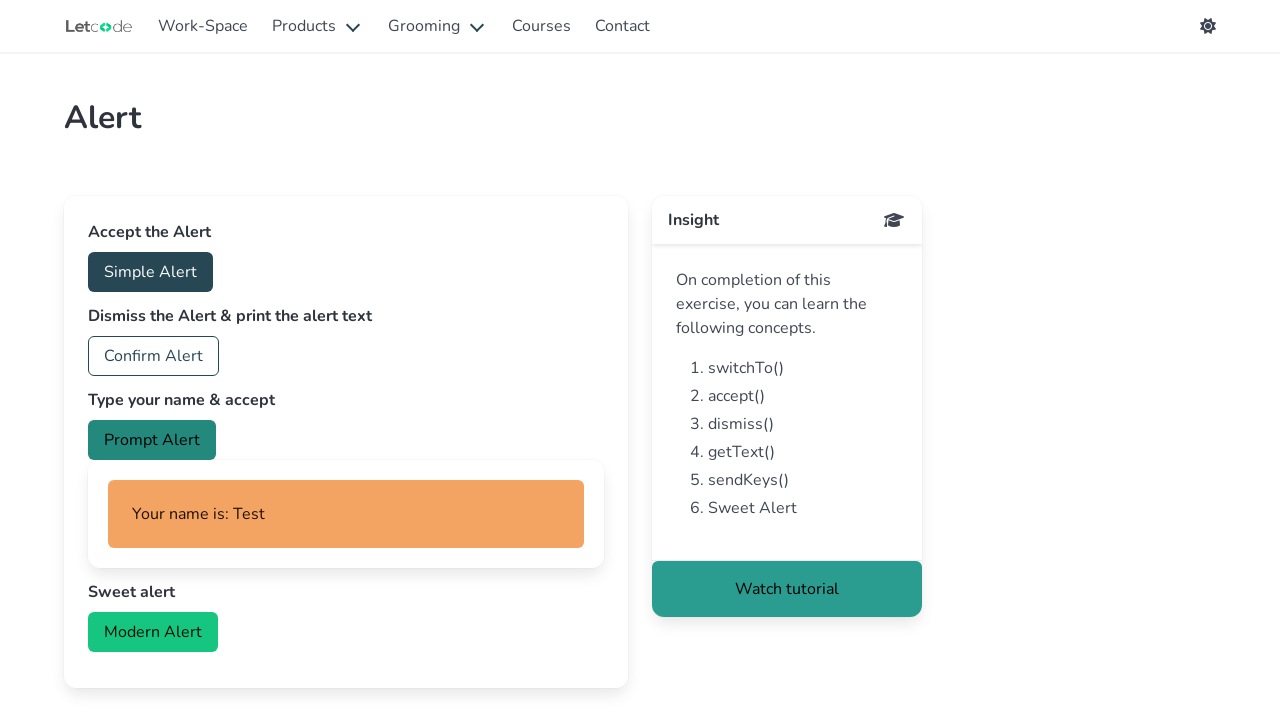